Tests that the currently applied filter link is highlighted with the selected class.

Starting URL: https://demo.playwright.dev/todomvc

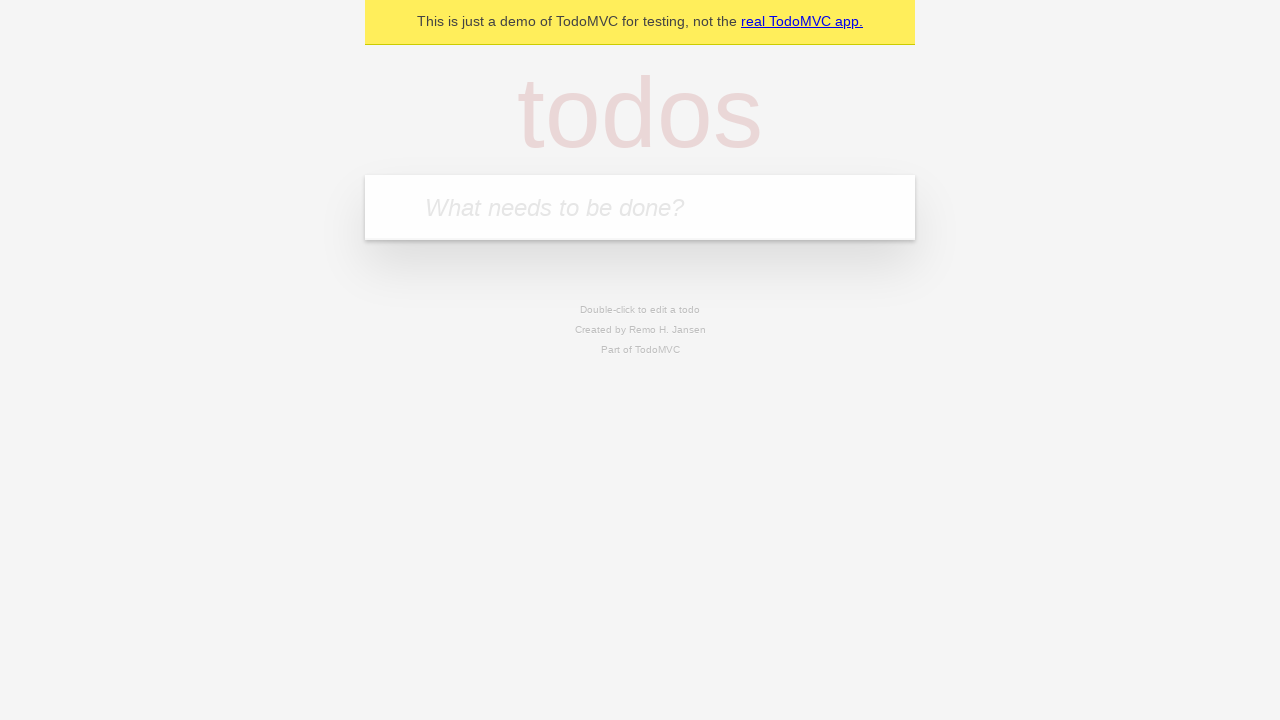

Filled todo input with 'buy some cheese' on internal:attr=[placeholder="What needs to be done?"i]
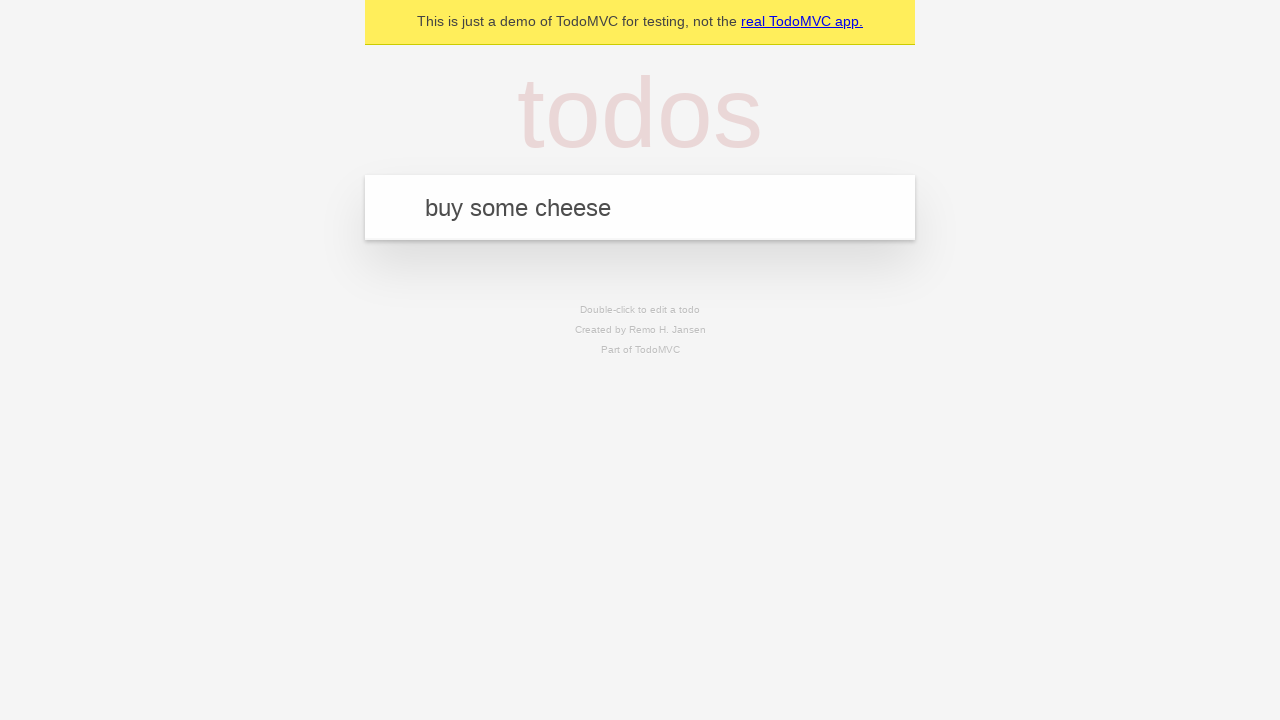

Pressed Enter to create first todo on internal:attr=[placeholder="What needs to be done?"i]
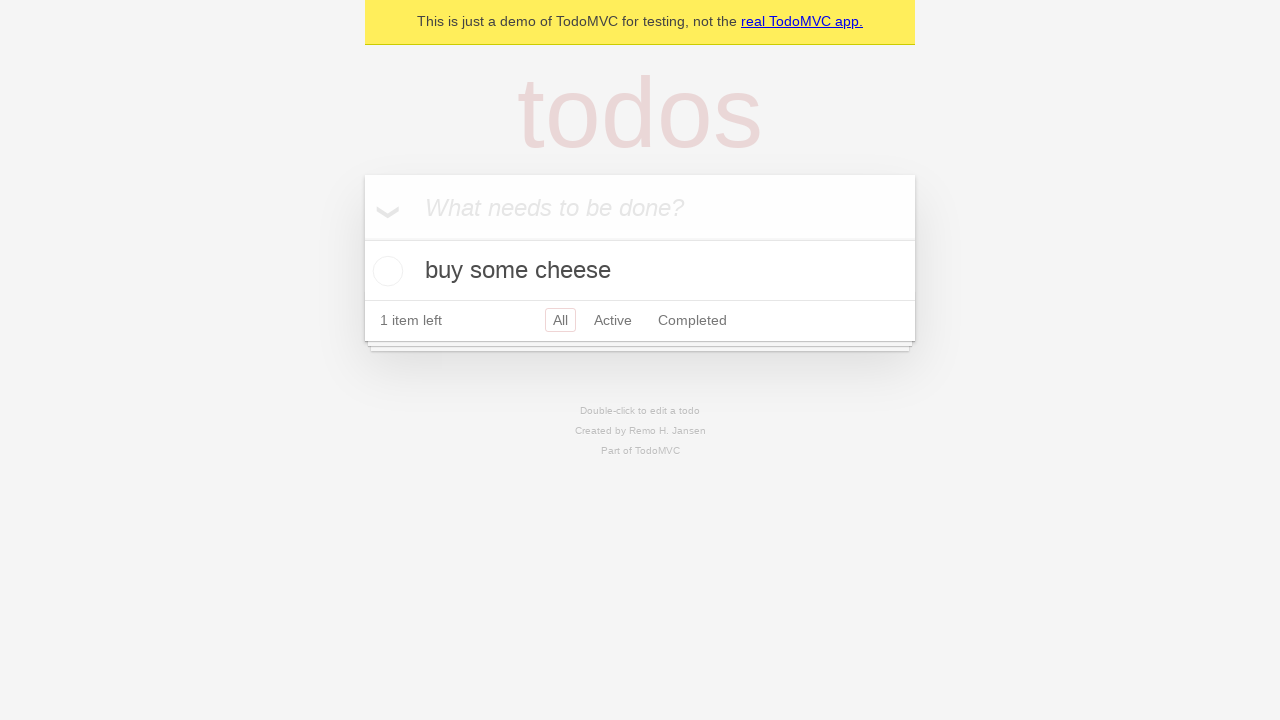

Filled todo input with 'feed the cat' on internal:attr=[placeholder="What needs to be done?"i]
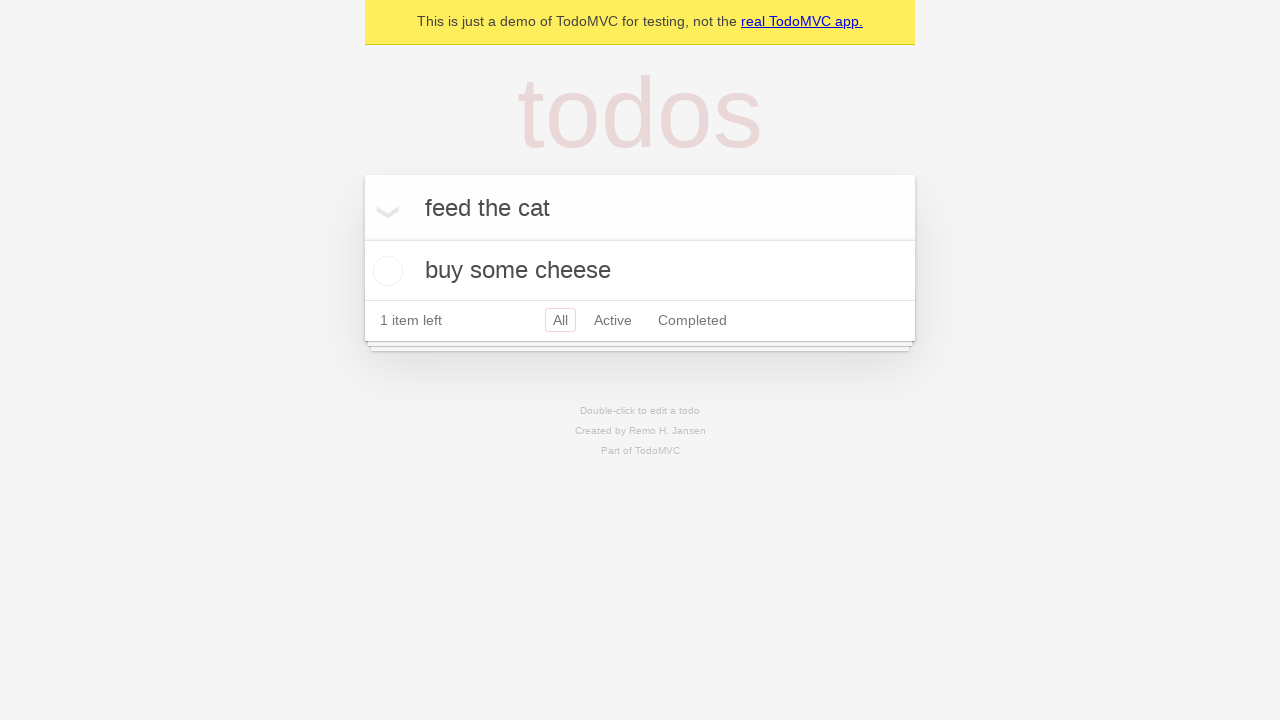

Pressed Enter to create second todo on internal:attr=[placeholder="What needs to be done?"i]
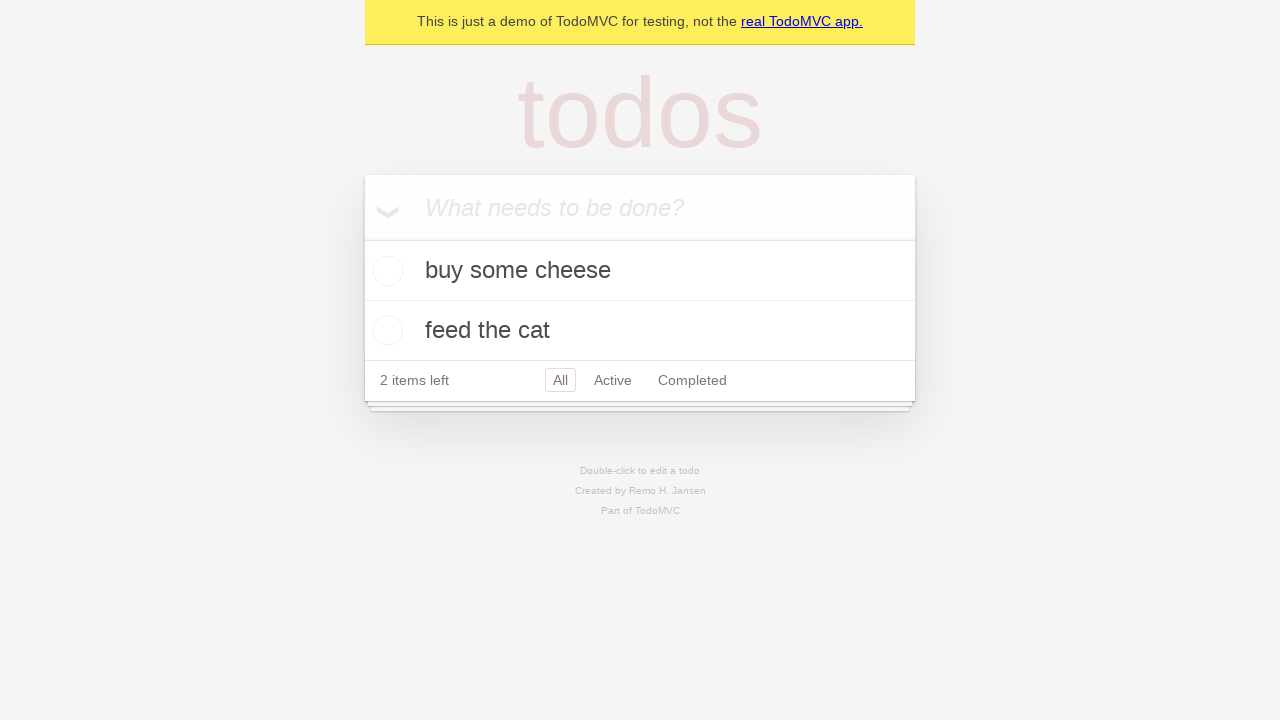

Filled todo input with 'book a doctors appointment' on internal:attr=[placeholder="What needs to be done?"i]
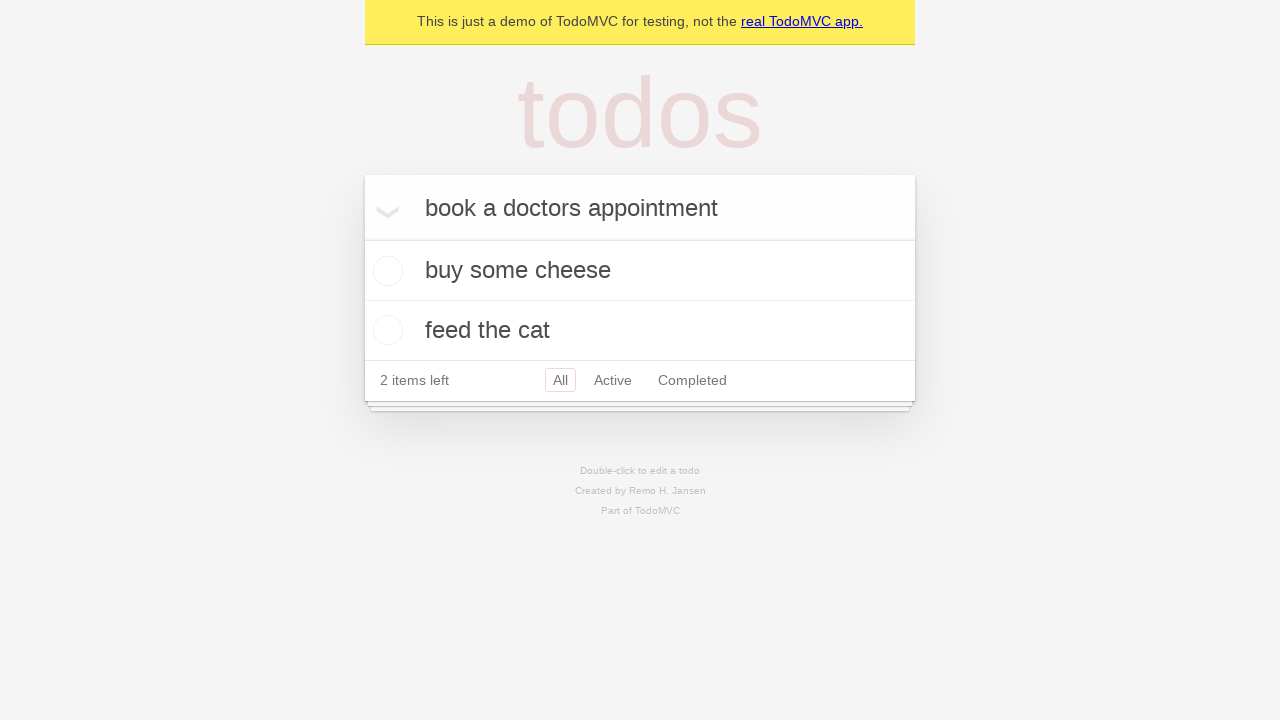

Pressed Enter to create third todo on internal:attr=[placeholder="What needs to be done?"i]
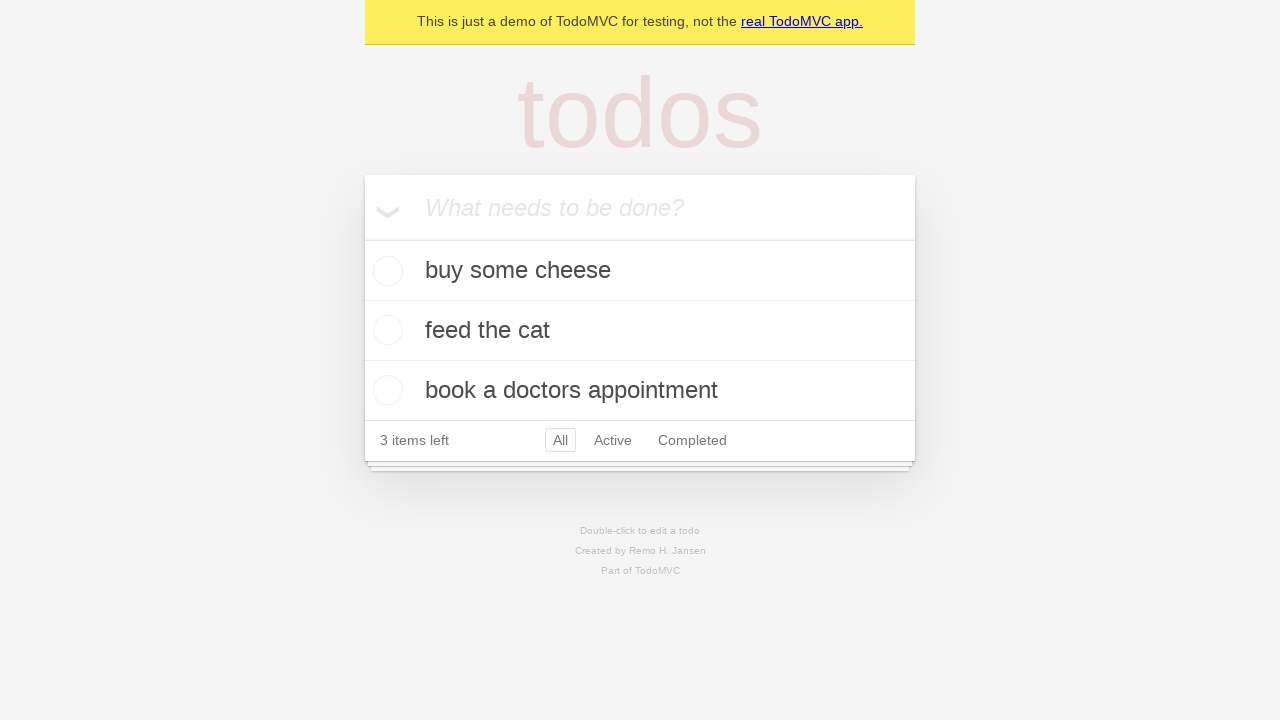

Clicked Active filter link at (613, 440) on internal:role=link[name="Active"i]
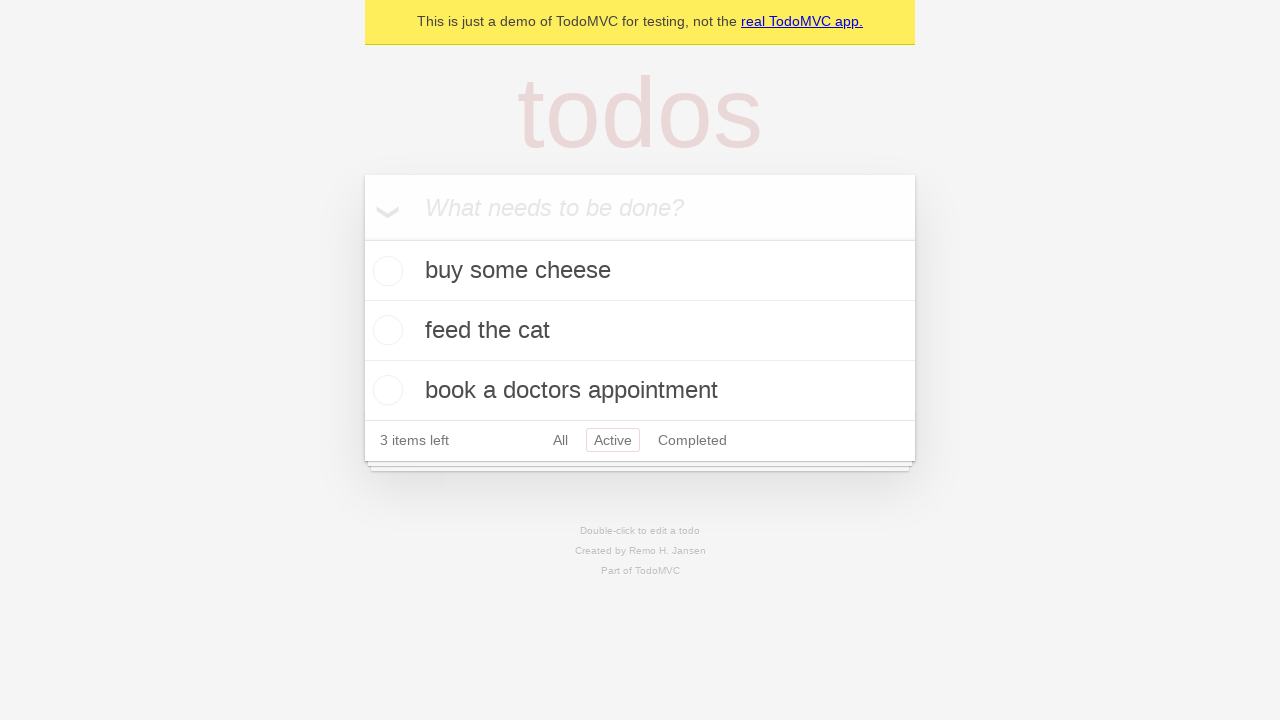

Clicked Completed filter link to verify it becomes highlighted at (692, 440) on internal:role=link[name="Completed"i]
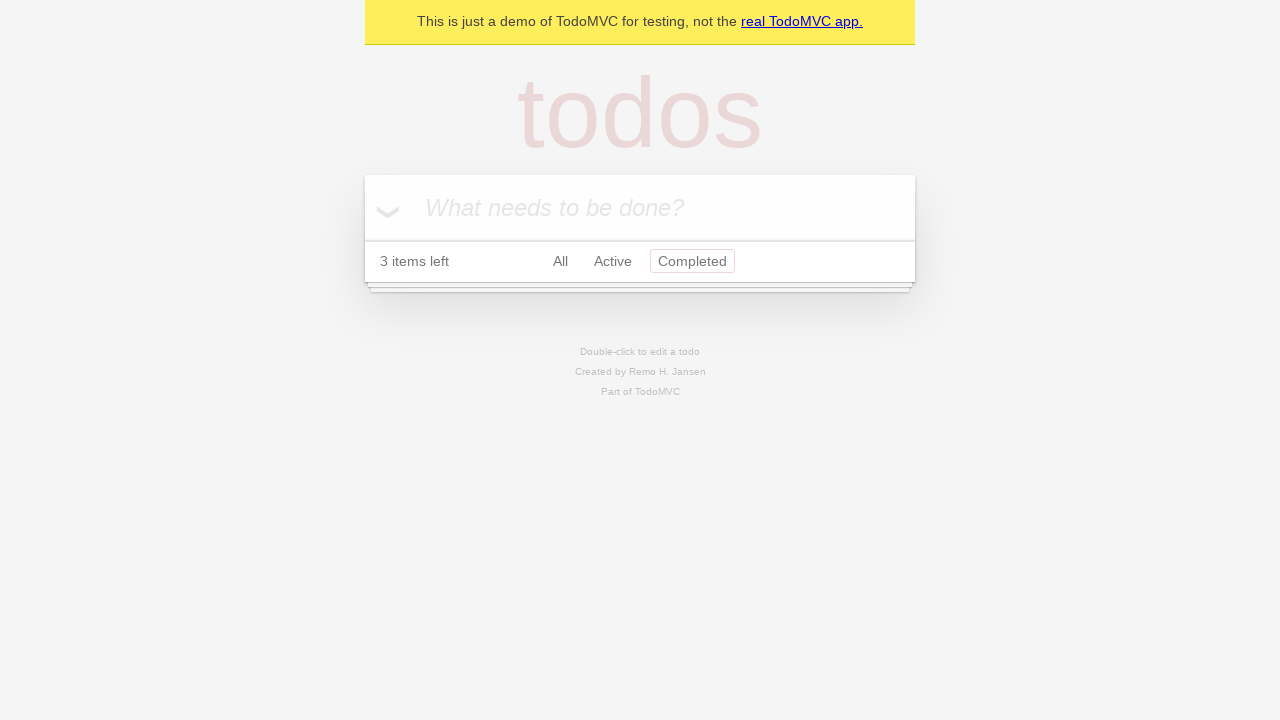

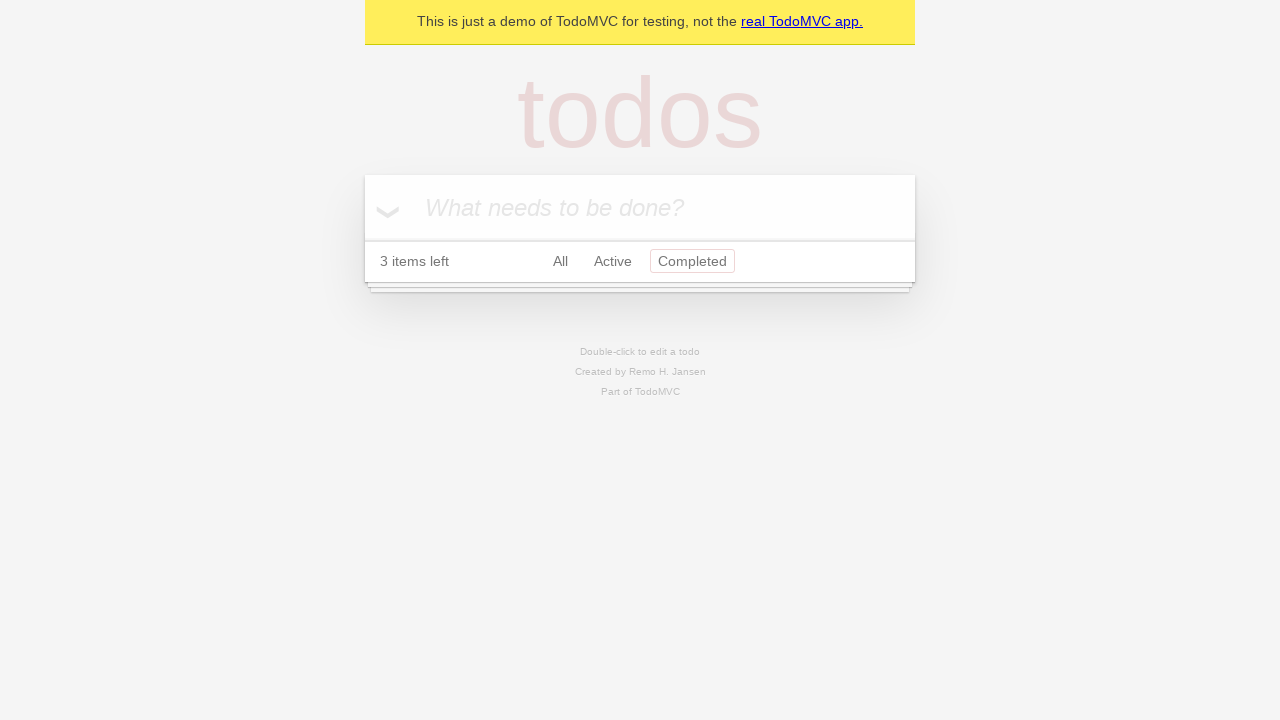